Tests window handling by verifying page text and title, clicking a link that opens a new window, then switching to the new window and verifying its title.

Starting URL: https://the-internet.herokuapp.com/windows

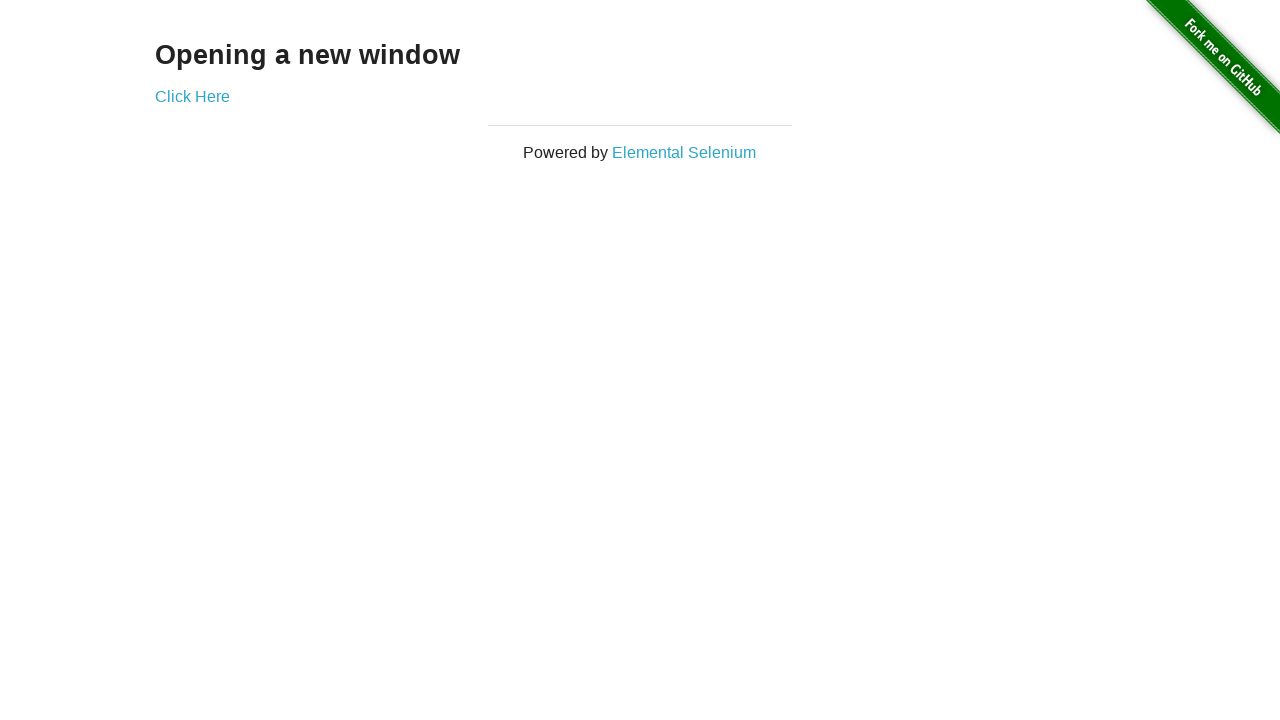

Located the 'Opening a new window' text element
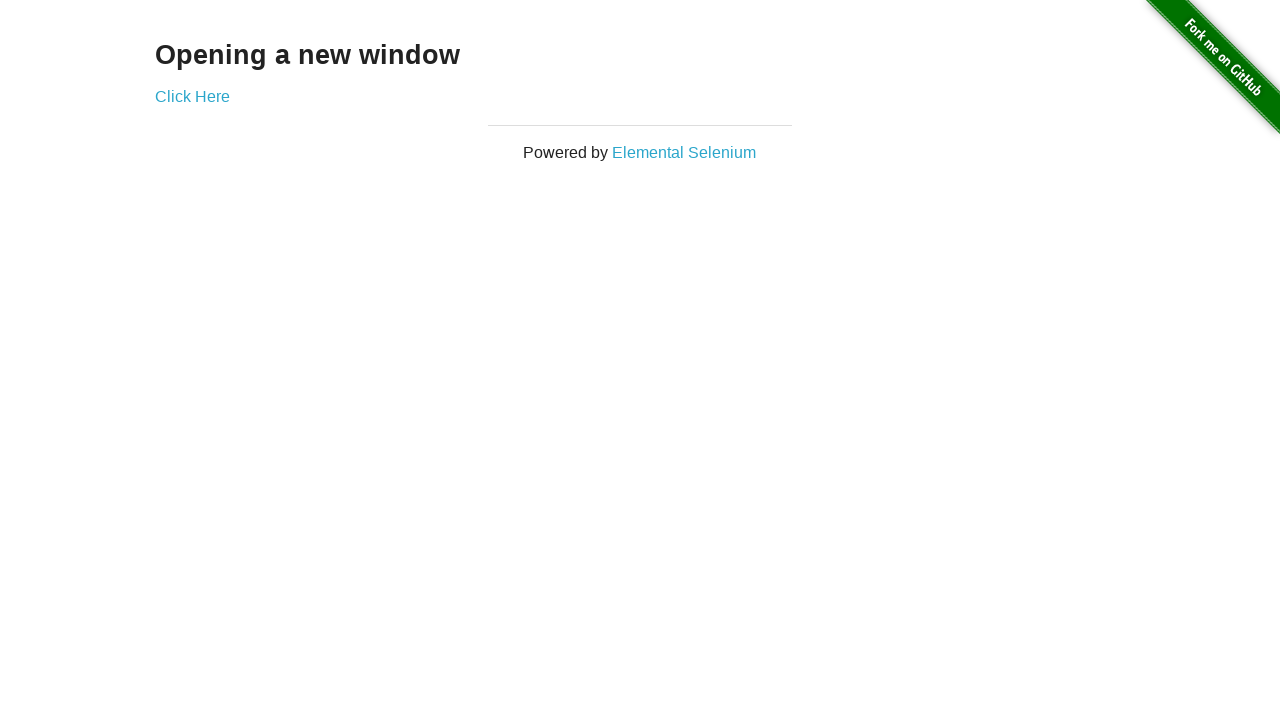

Verified page contains 'Opening a new window' text
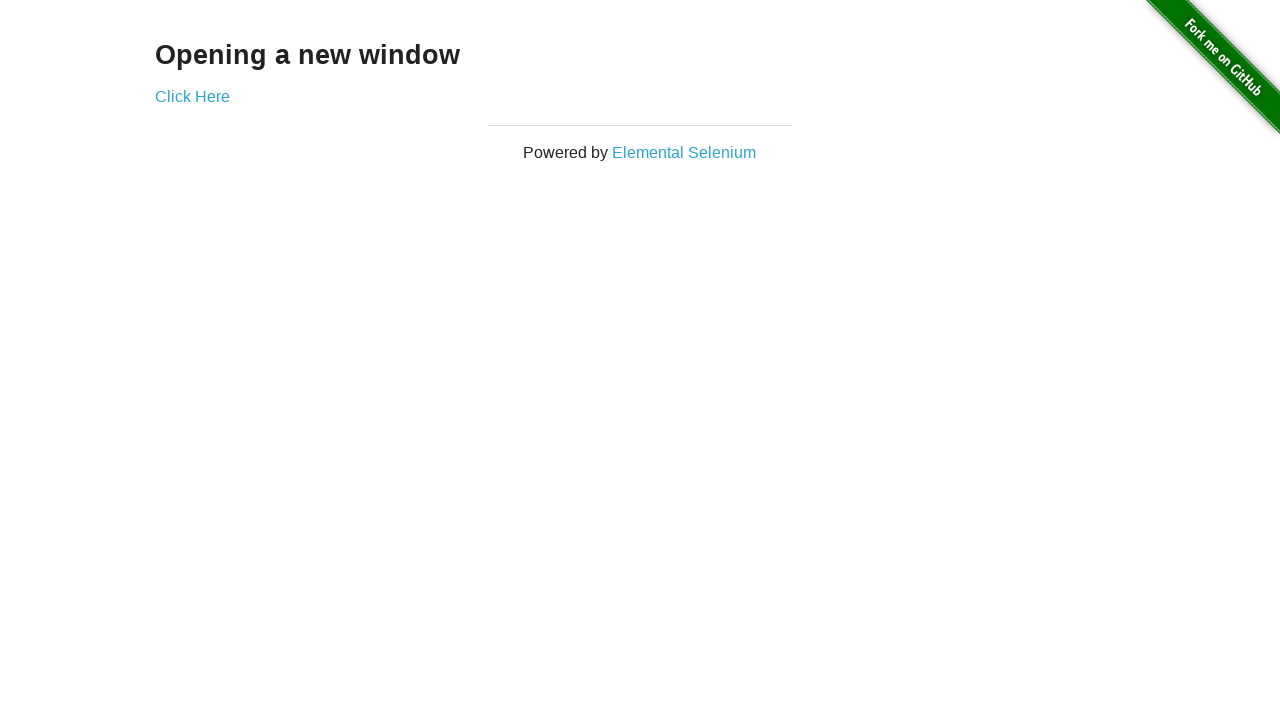

Verified page title is 'The Internet'
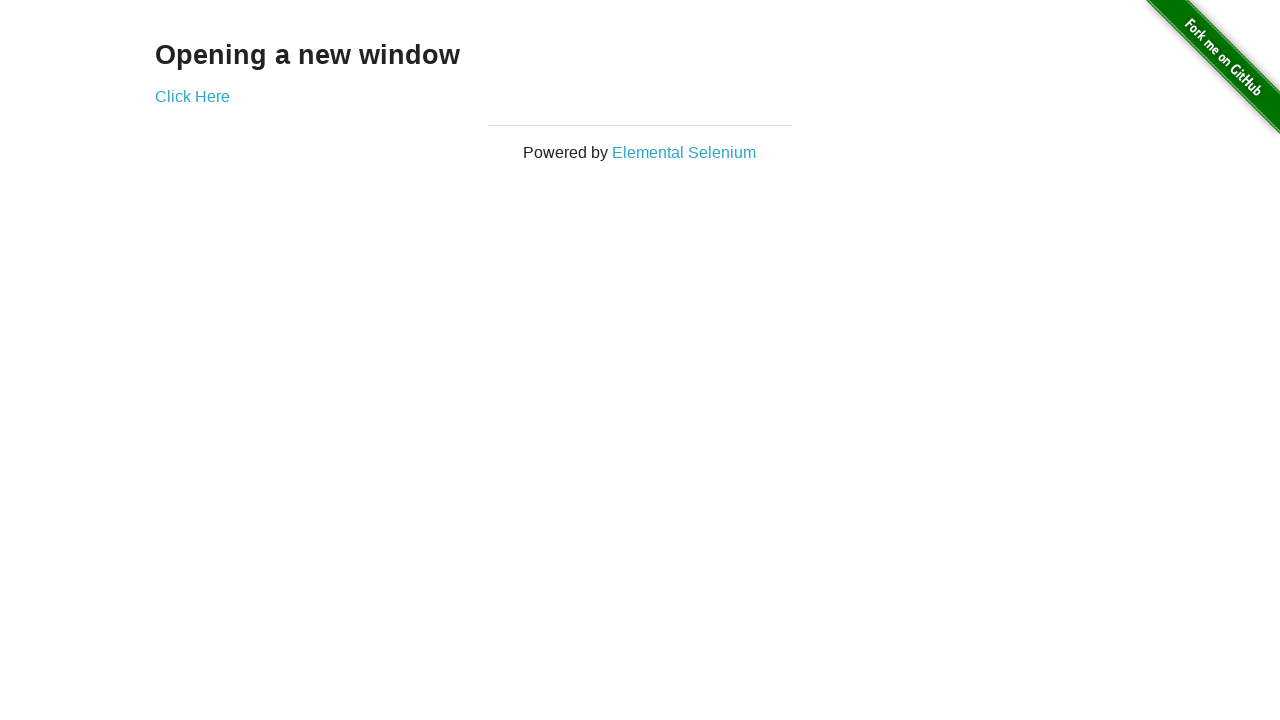

Clicked the 'Click Here' link to open a new window at (192, 96) on xpath=//*[.='Click Here']
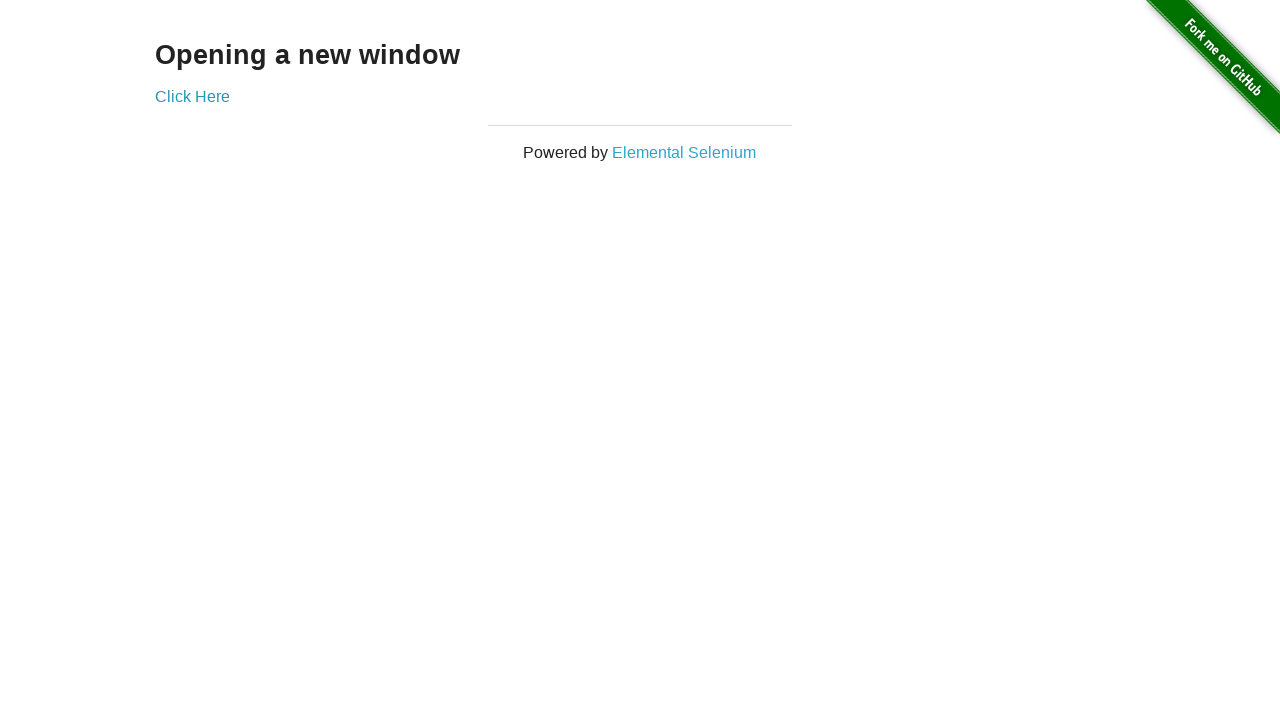

Captured the new window/page object
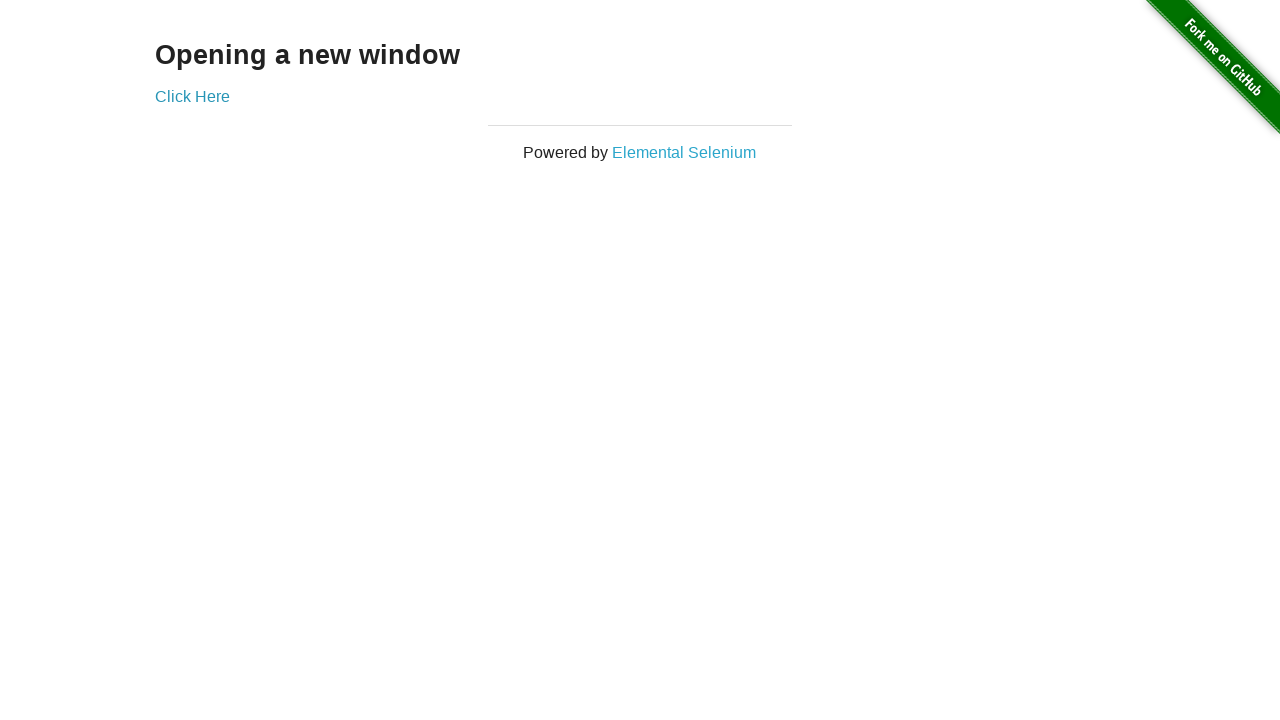

Waited for new window to fully load
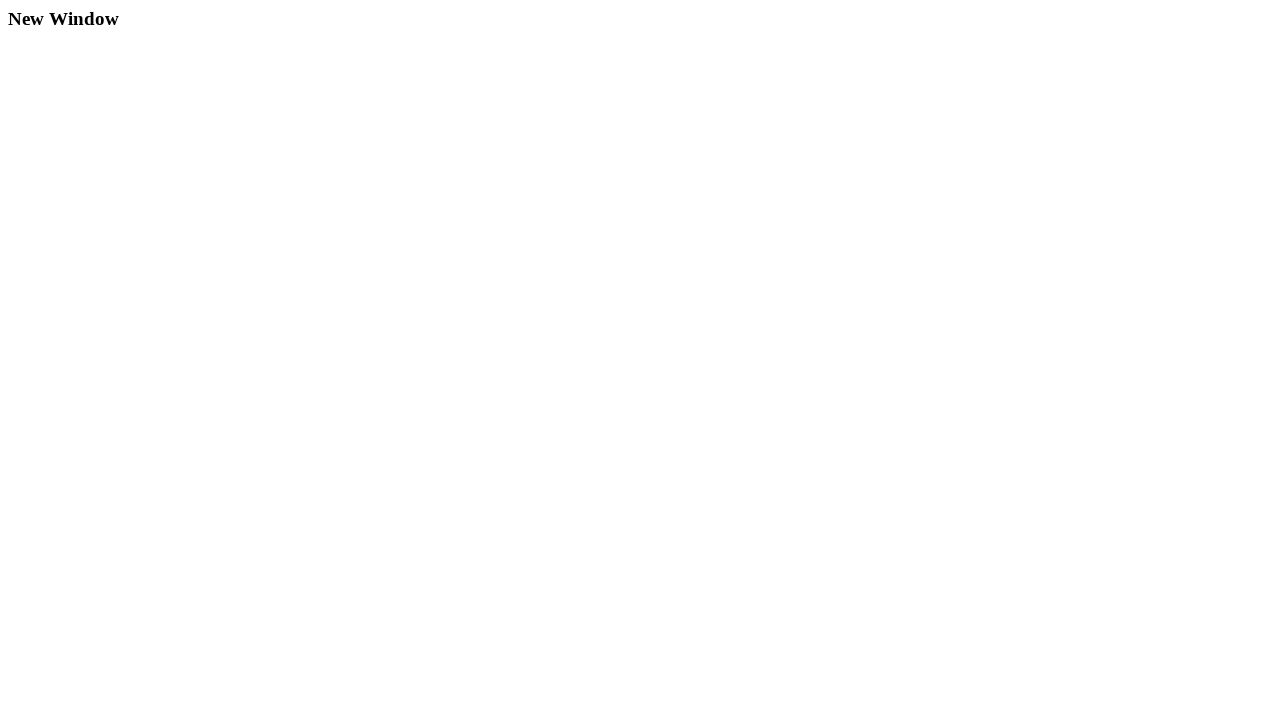

Verified new window title is 'New Window'
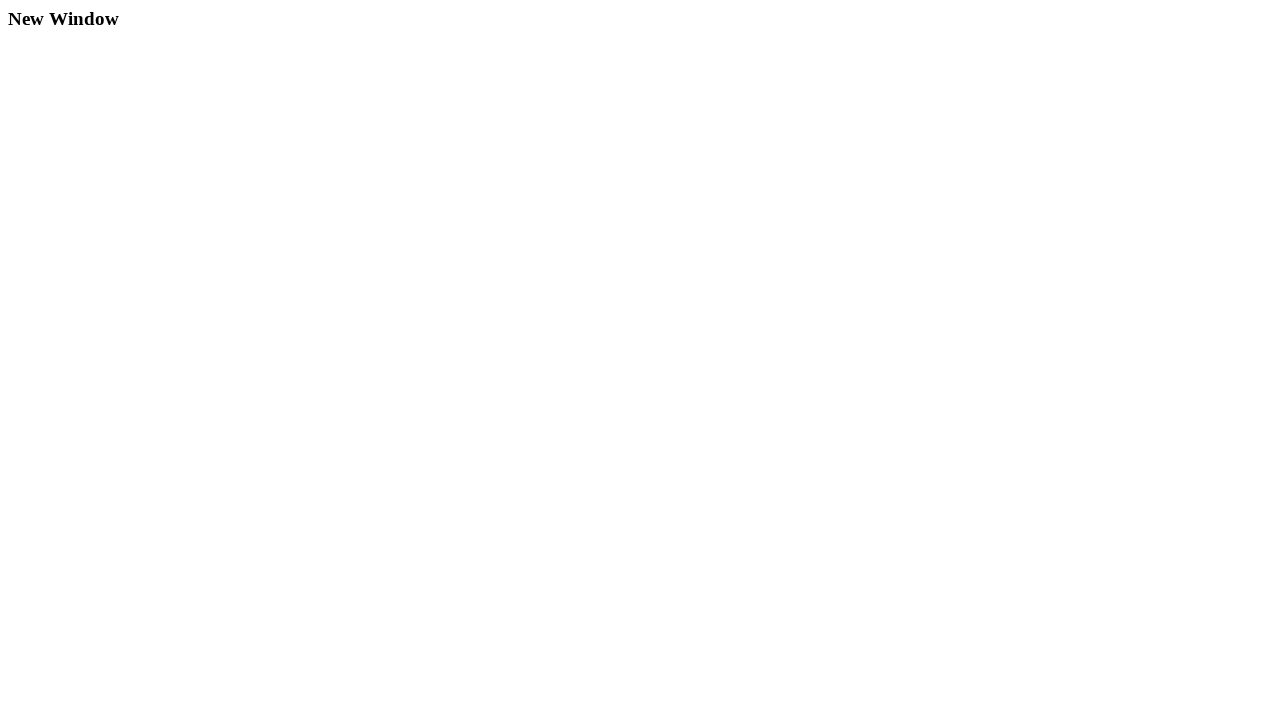

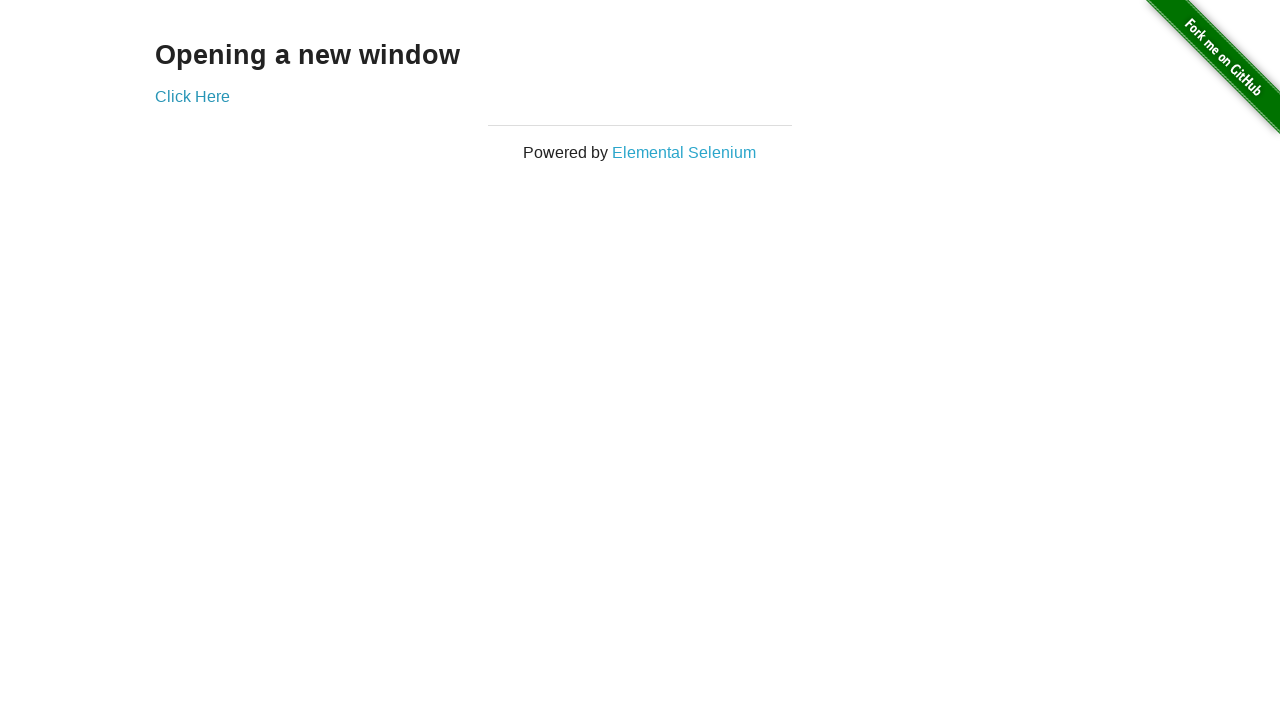